Tests radio button functionality by selecting the "Impressive" radio button option on a demo QA page

Starting URL: https://demoqa.com/radio-button

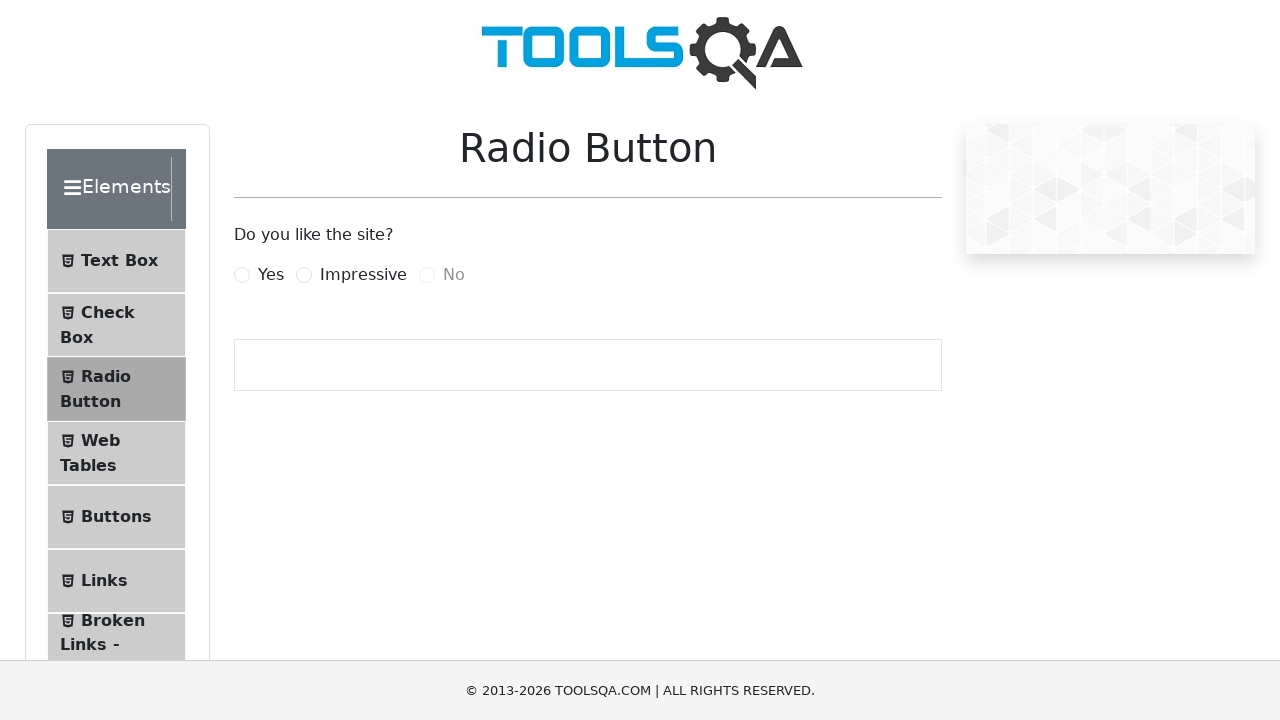

Clicked on the 'Impressive' radio button label to select it at (363, 275) on xpath=//label[.='Impressive']
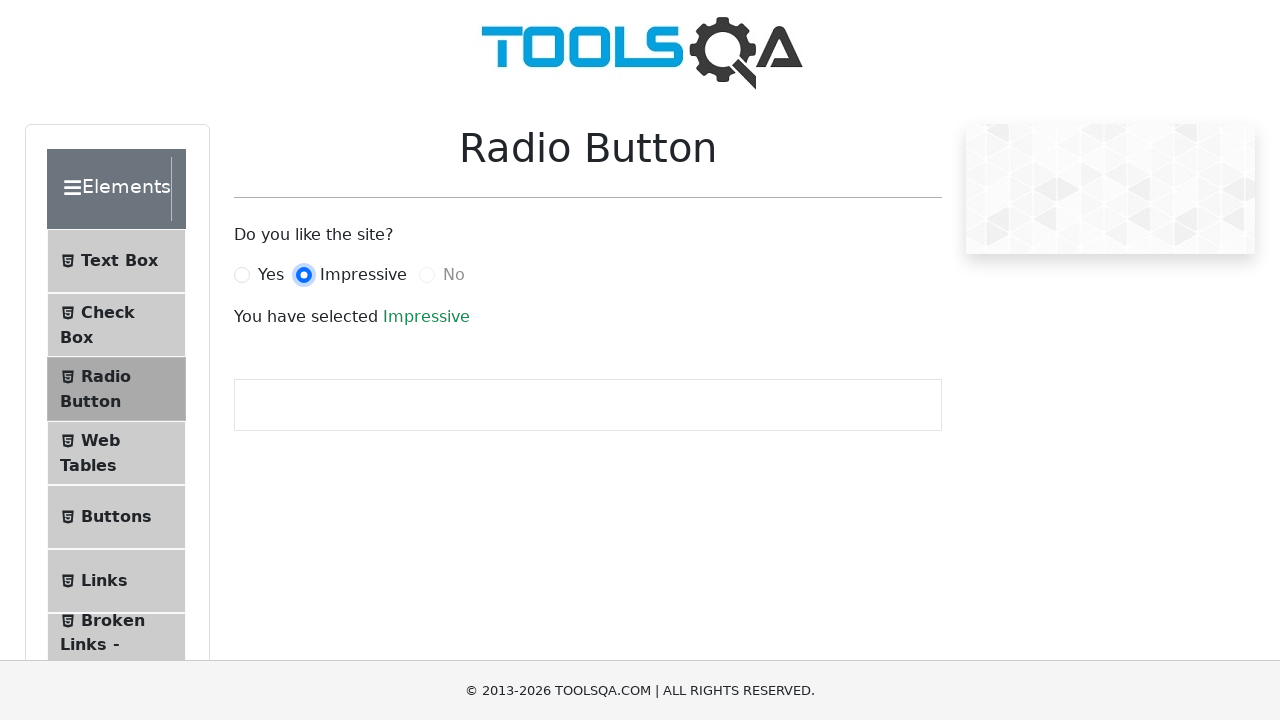

Verified that the 'Impressive' radio button was selected by waiting for success message
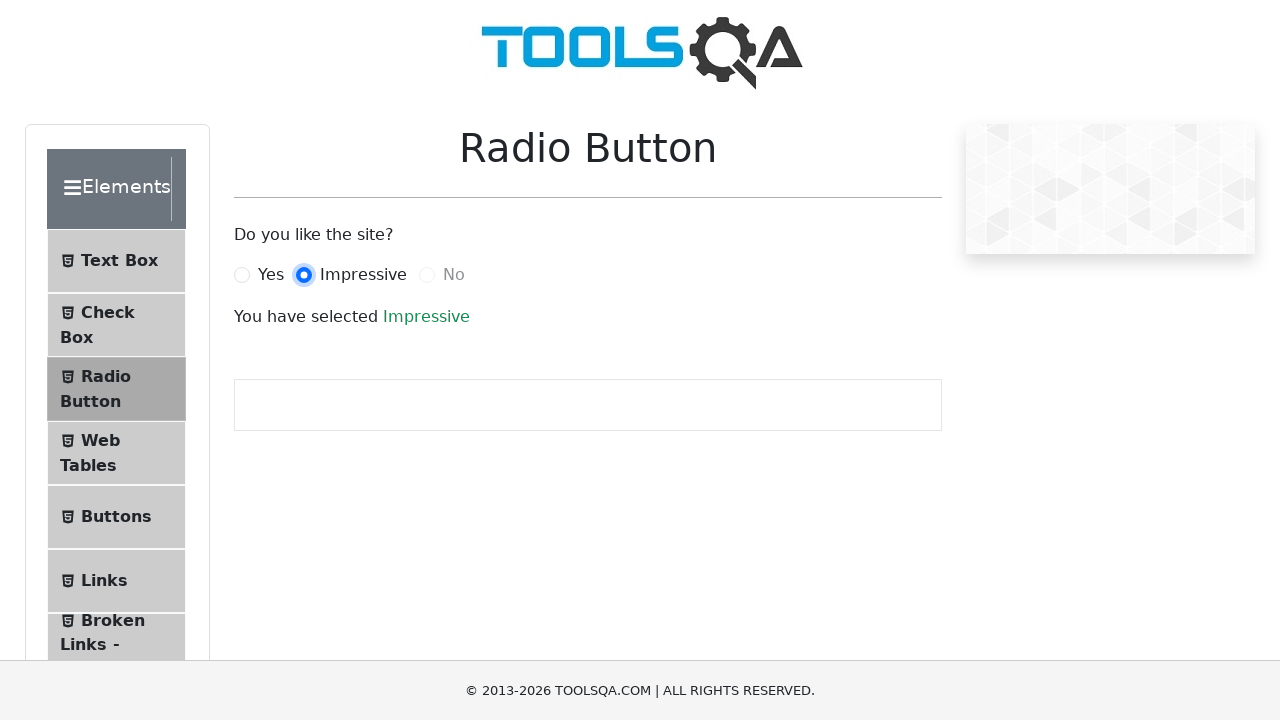

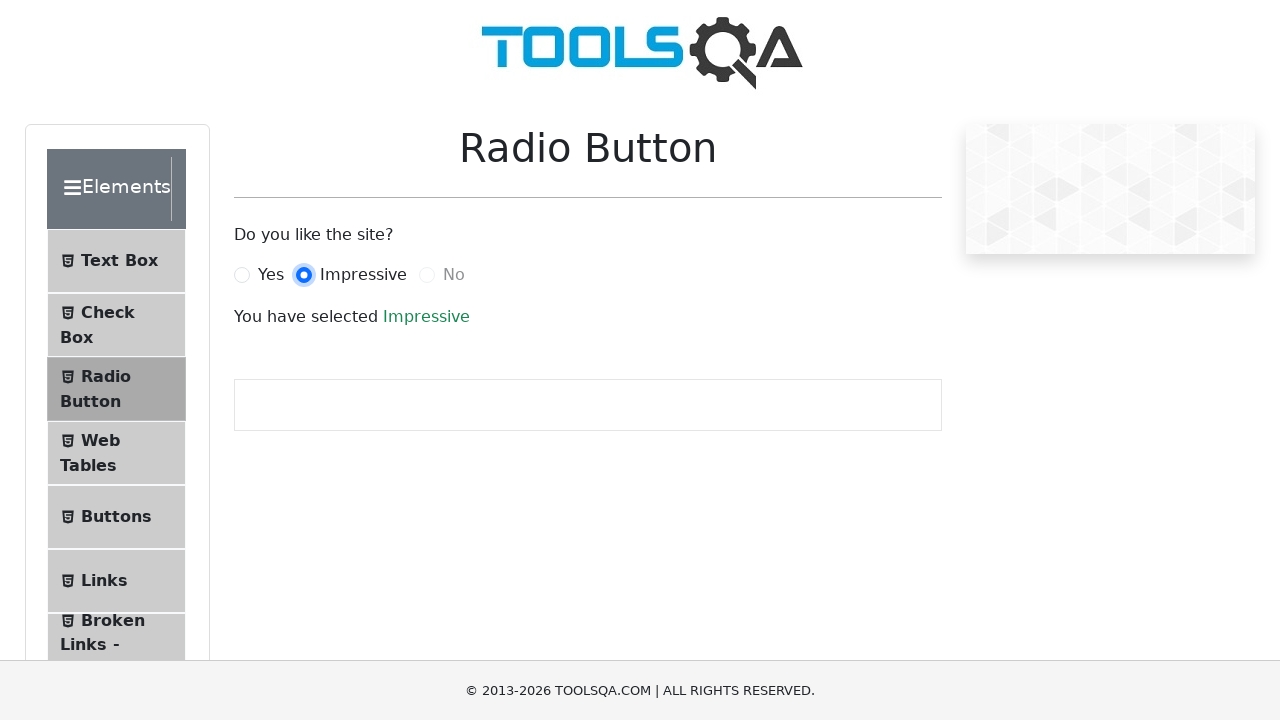